Tests that the toggle all checkbox updates its state when individual items are completed or cleared.

Starting URL: https://demo.playwright.dev/todomvc

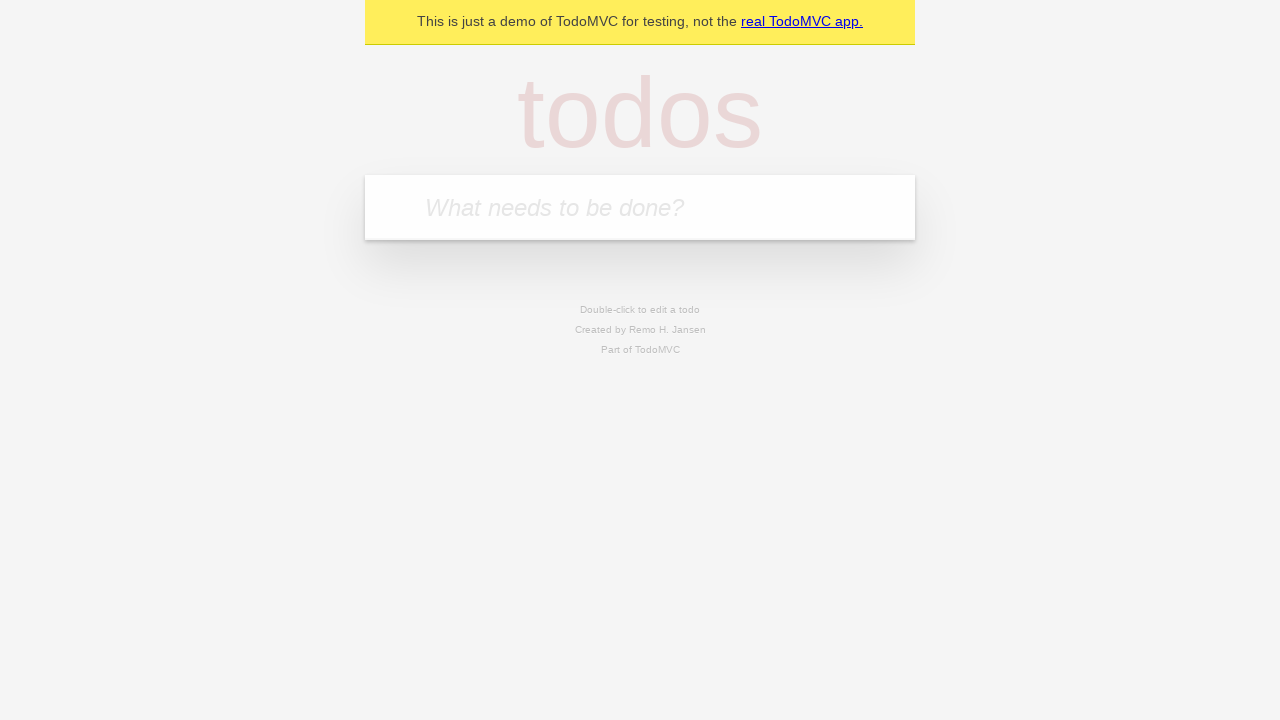

Filled input field with 'buy some cheese' on internal:attr=[placeholder="What needs to be done?"i]
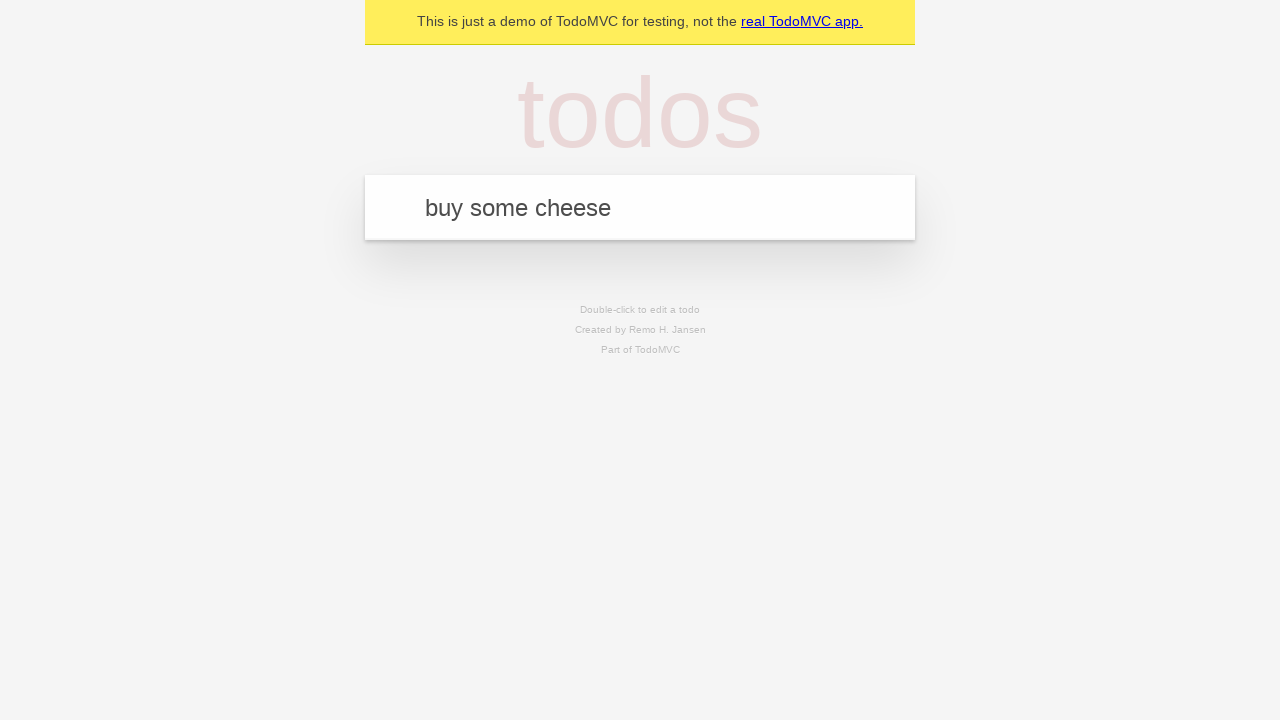

Pressed Enter to create first todo item on internal:attr=[placeholder="What needs to be done?"i]
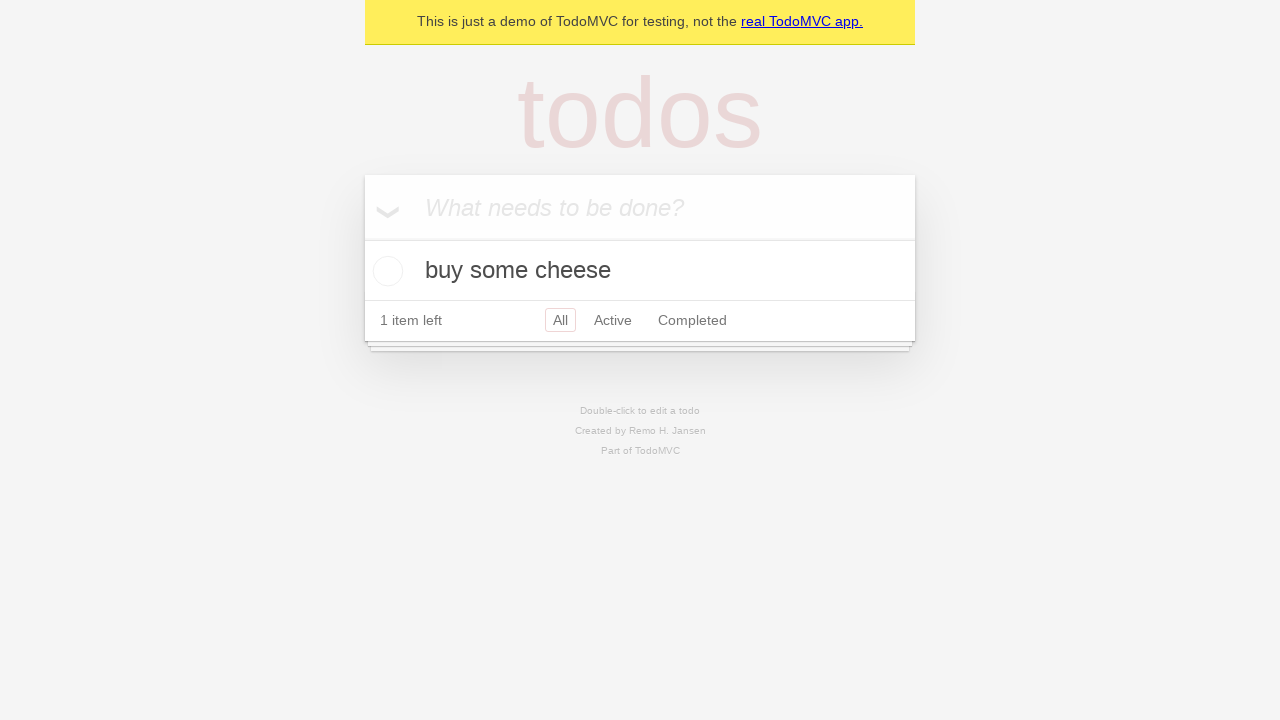

Filled input field with 'feed the cat' on internal:attr=[placeholder="What needs to be done?"i]
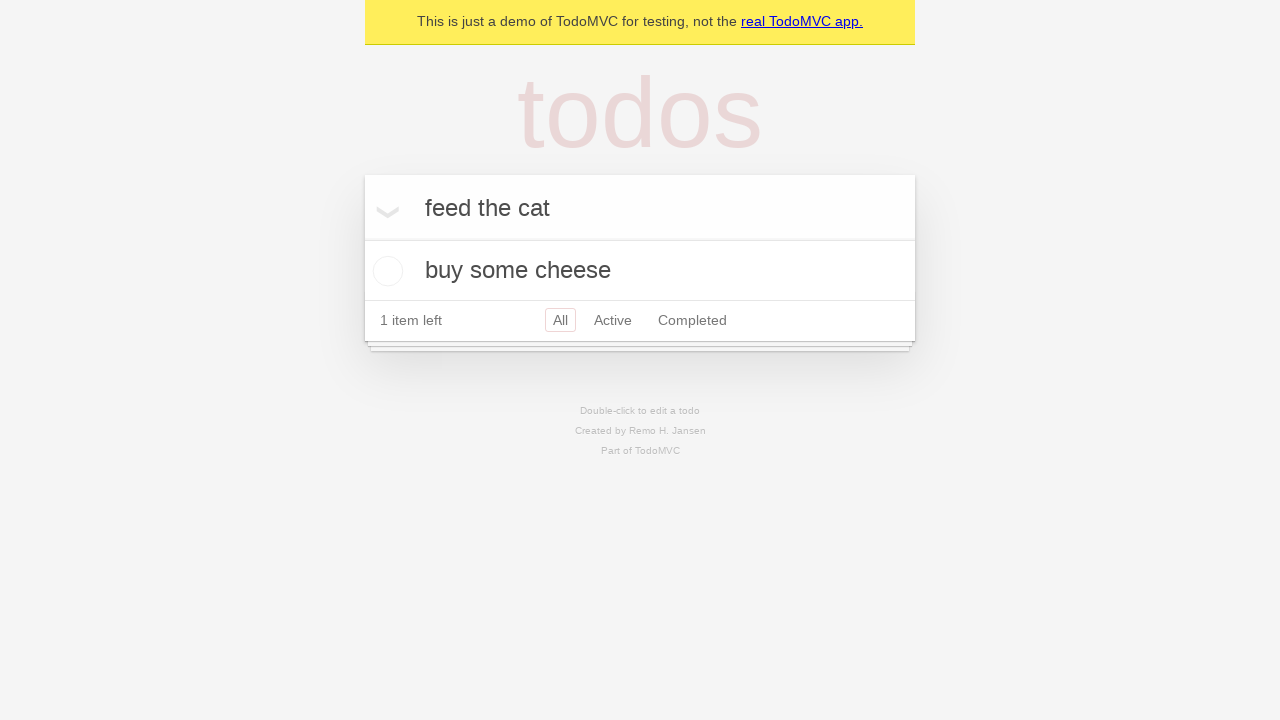

Pressed Enter to create second todo item on internal:attr=[placeholder="What needs to be done?"i]
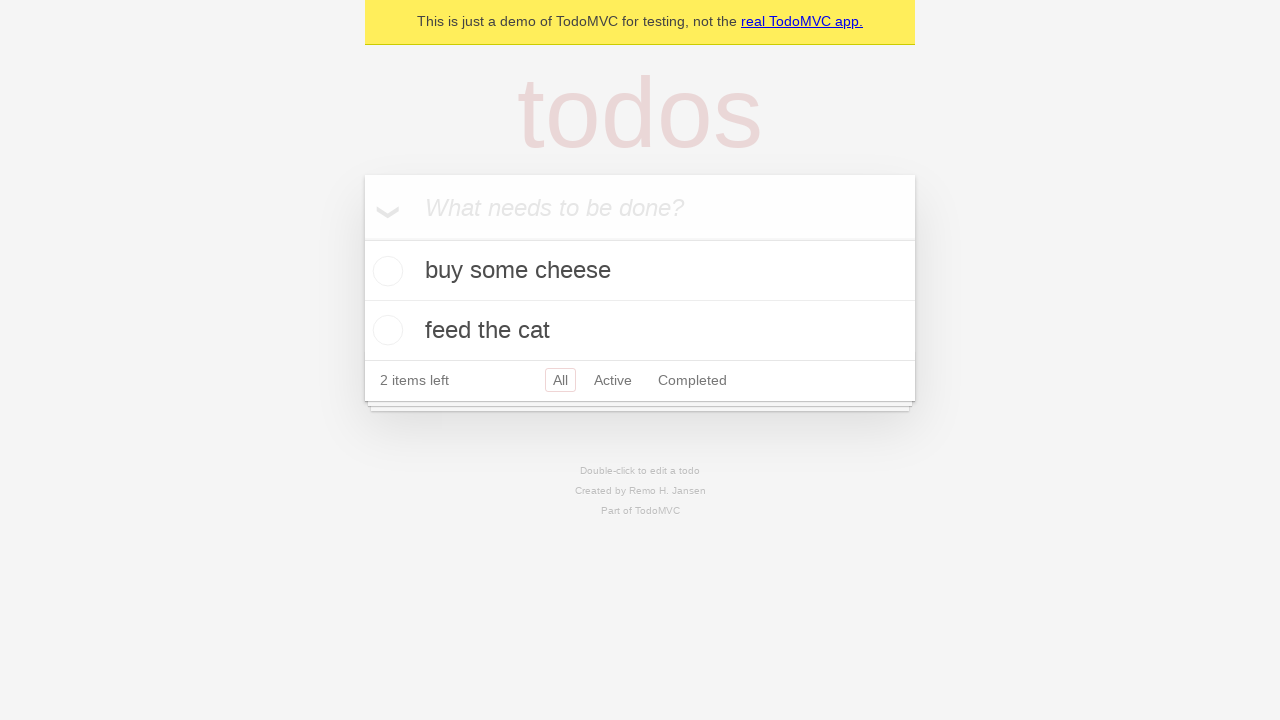

Filled input field with 'book a doctors appointment' on internal:attr=[placeholder="What needs to be done?"i]
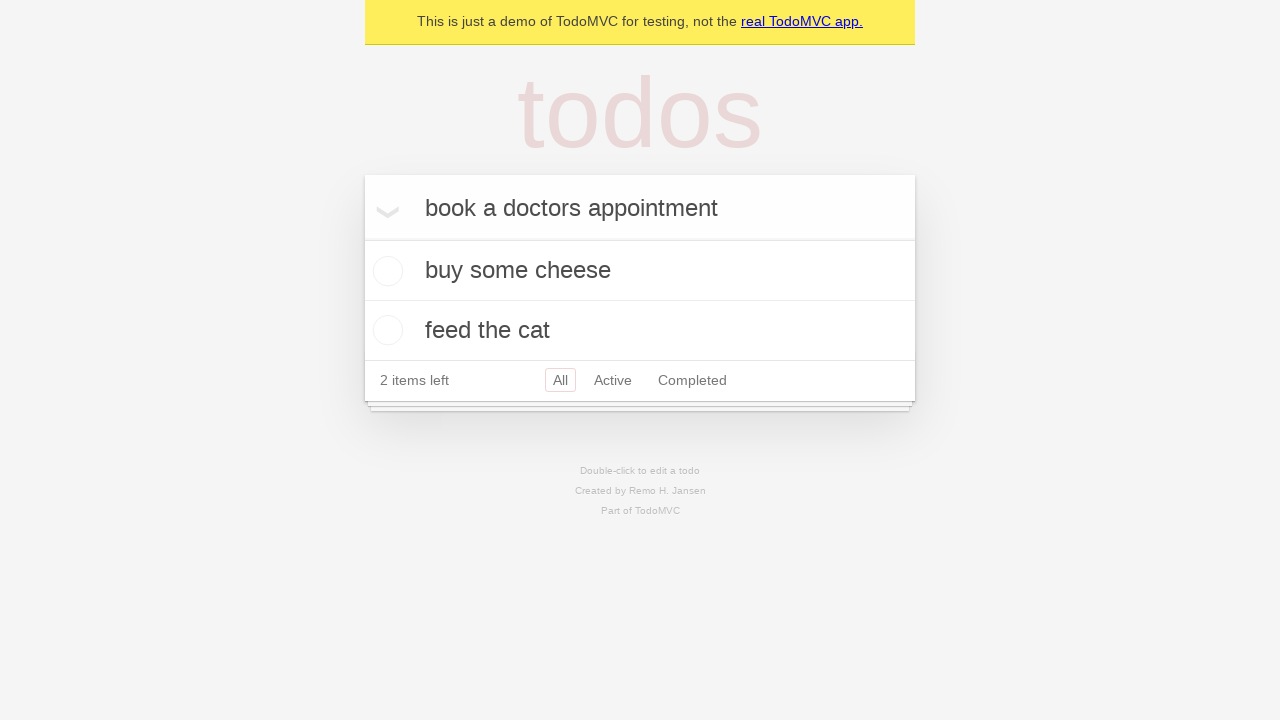

Pressed Enter to create third todo item on internal:attr=[placeholder="What needs to be done?"i]
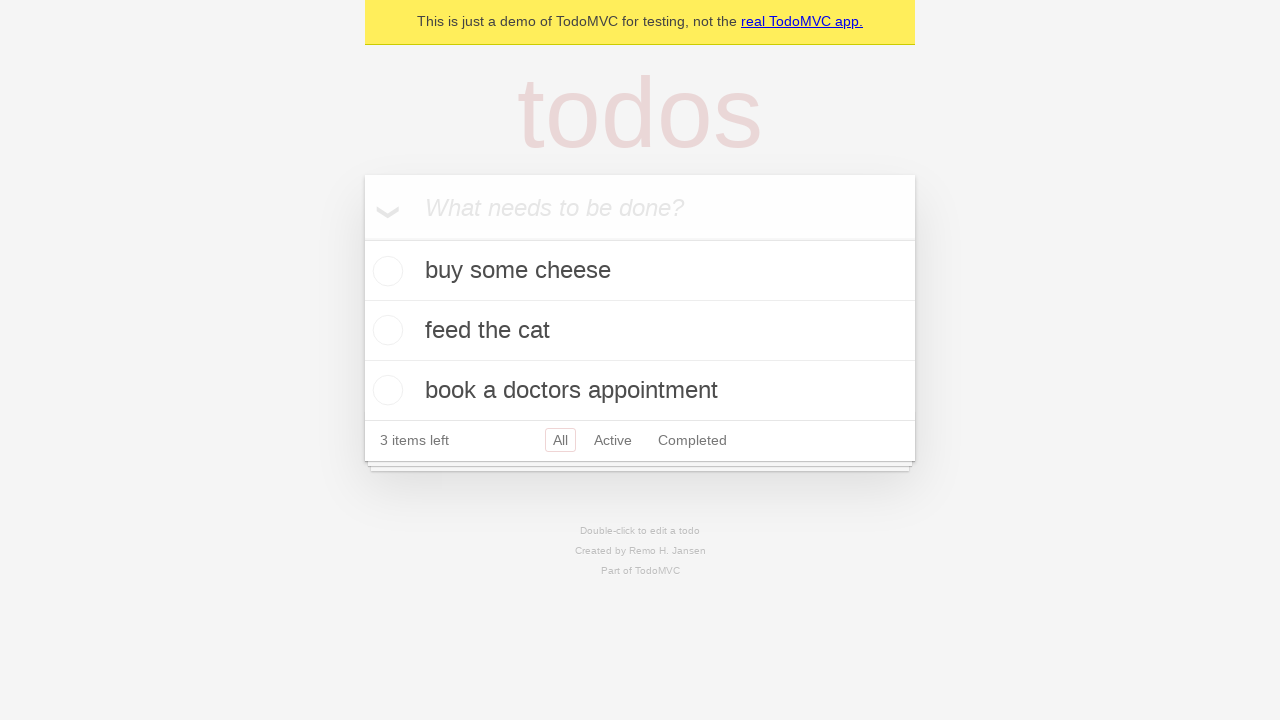

Checked 'Mark all as complete' checkbox to complete all todos at (362, 238) on internal:label="Mark all as complete"i
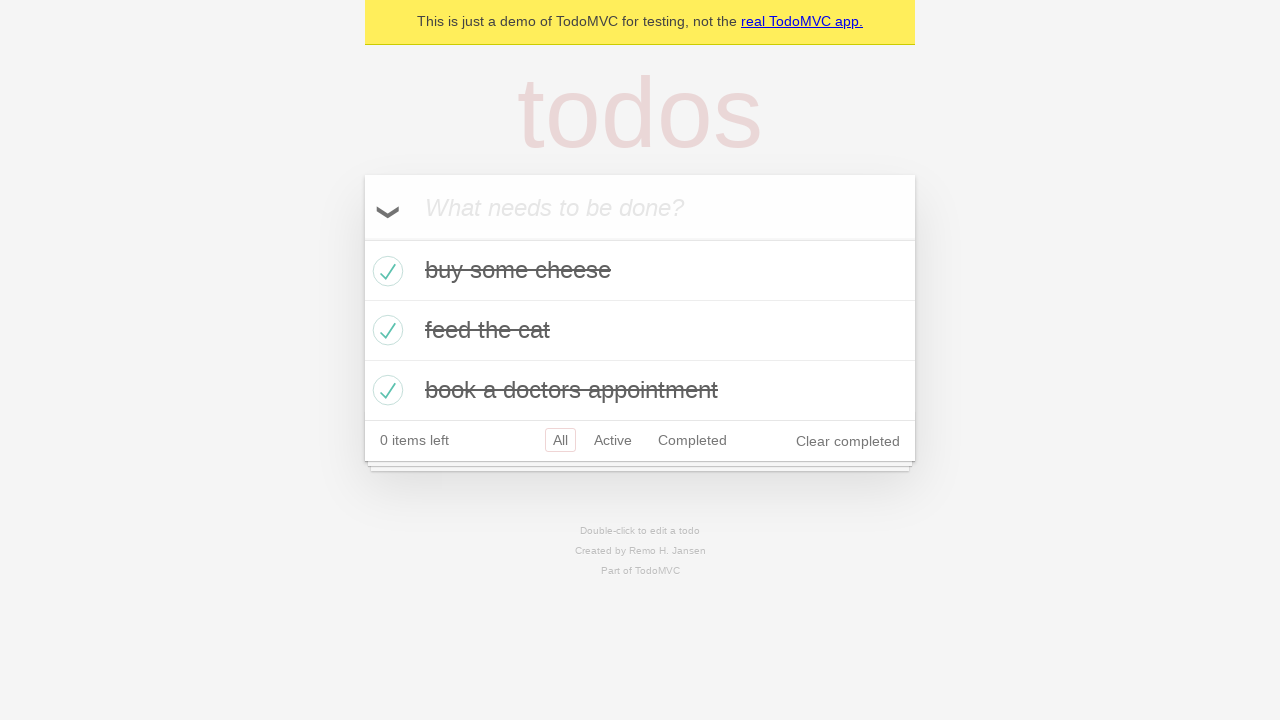

Unchecked checkbox for first todo item at (385, 271) on [data-testid='todo-item'] >> nth=0 >> internal:role=checkbox
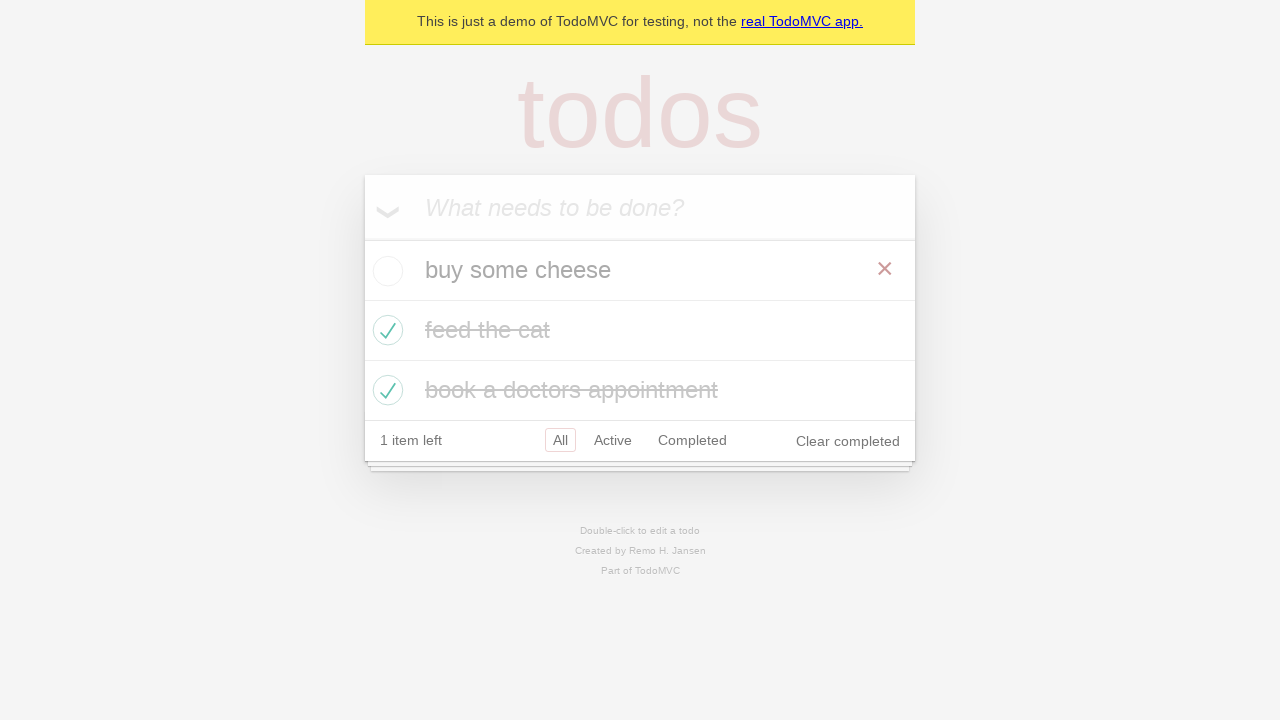

Checked checkbox for first todo item again at (385, 271) on [data-testid='todo-item'] >> nth=0 >> internal:role=checkbox
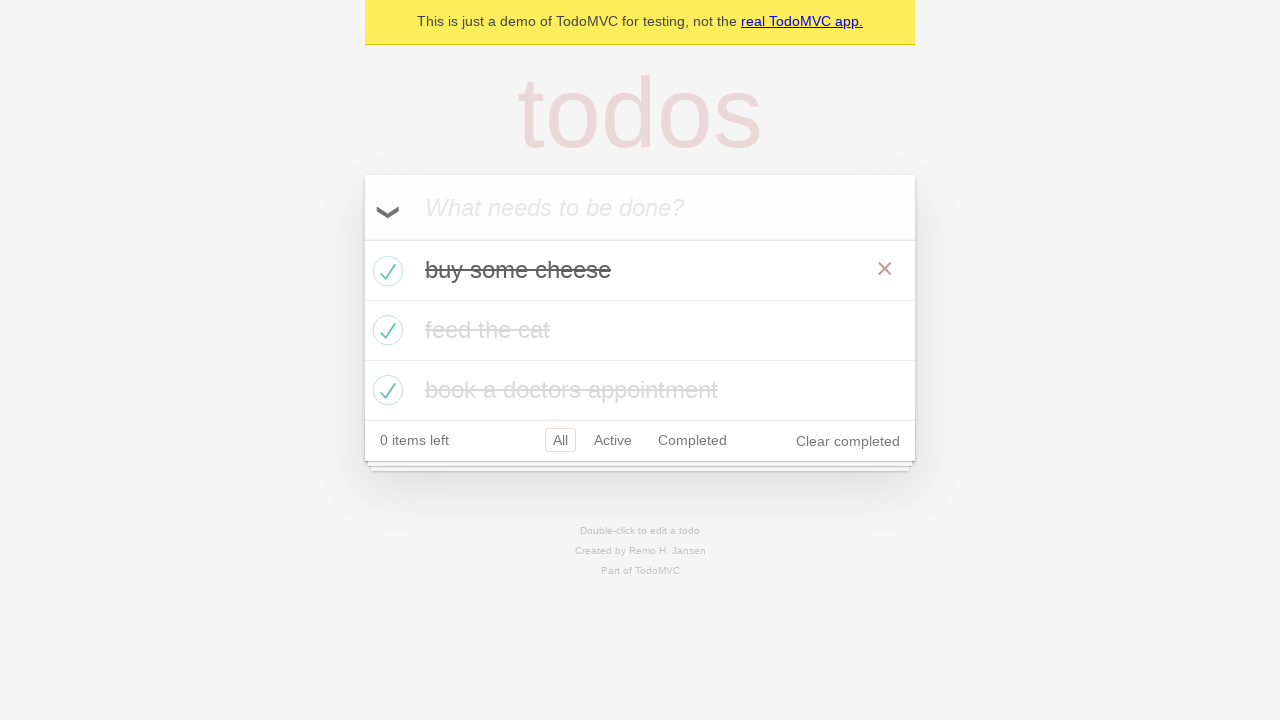

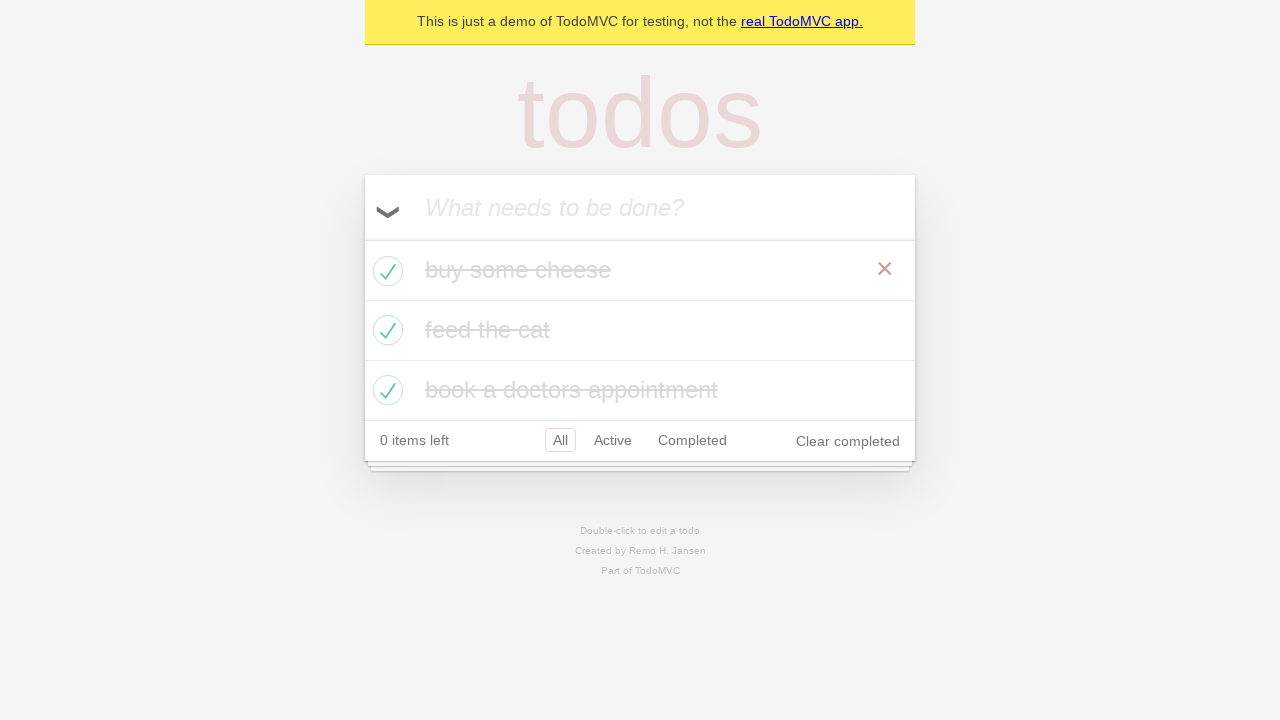